Tests form validation by clicking submit without providing any credentials and verifying the email required error message appears

Starting URL: https://app.dev.bmcrm.camp/login

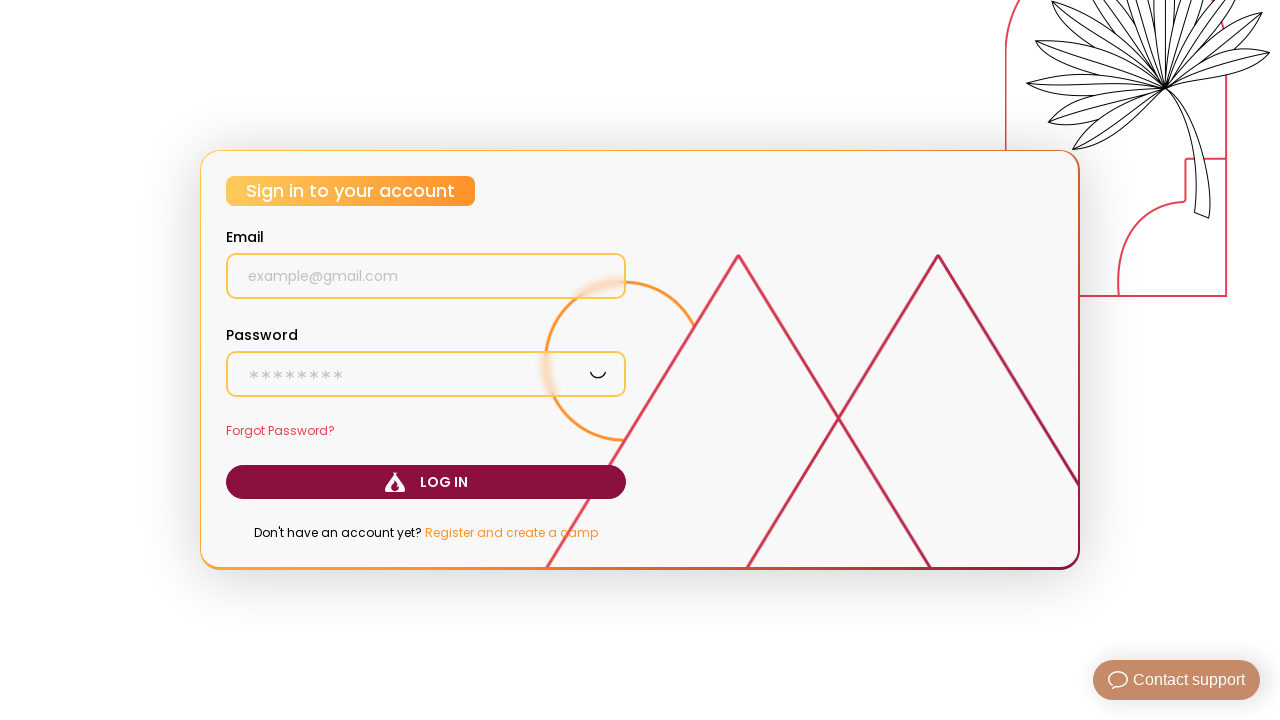

Navigated to login page
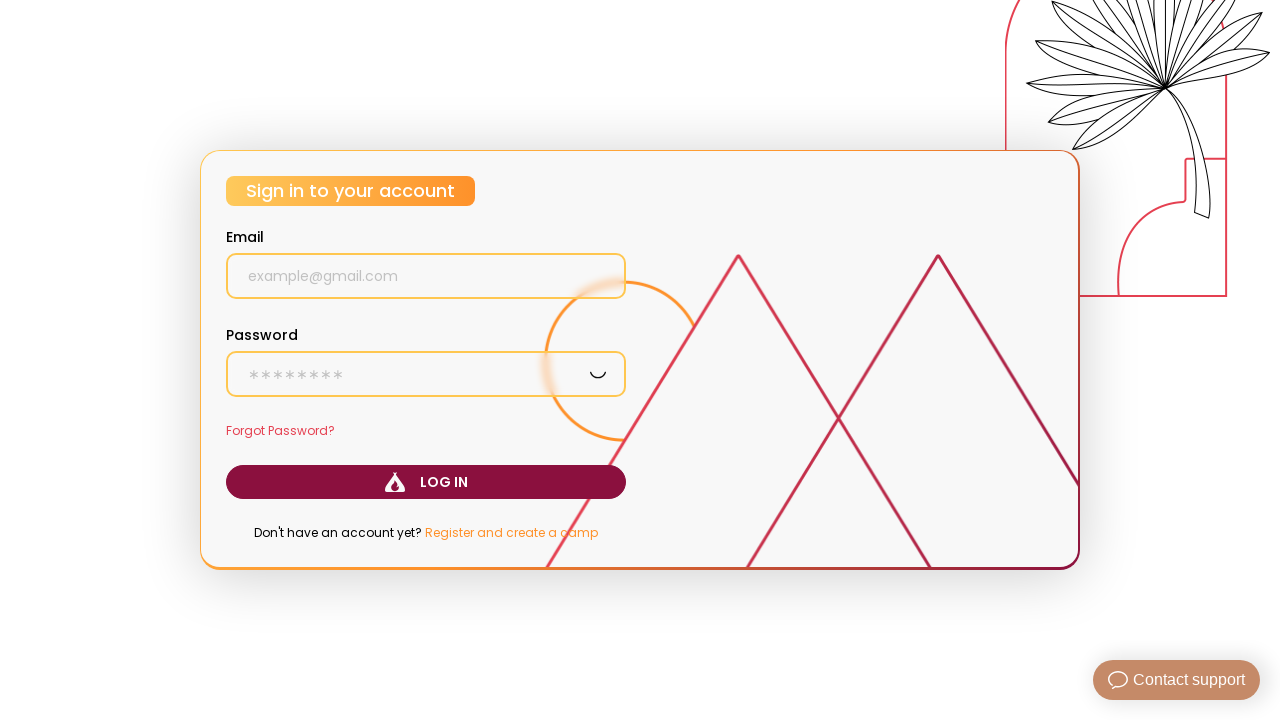

Clicked submit button without providing credentials at (426, 482) on button[type="submit"]
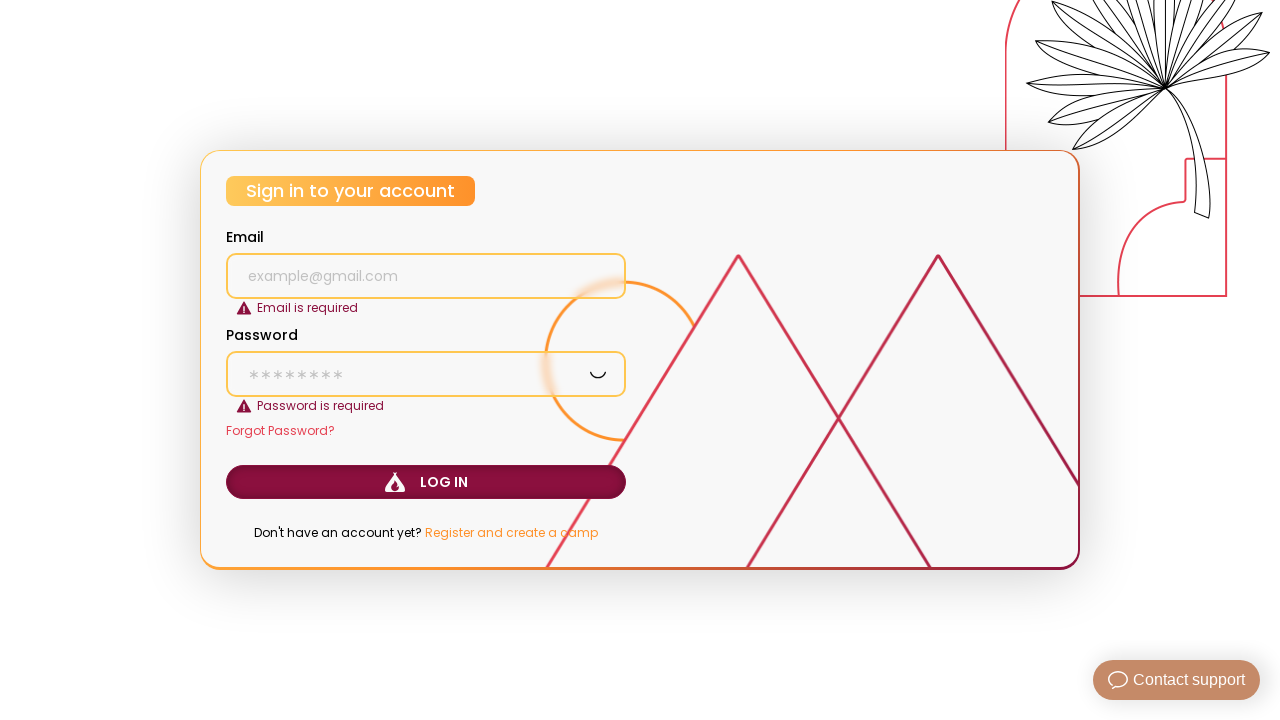

Email required error message appeared
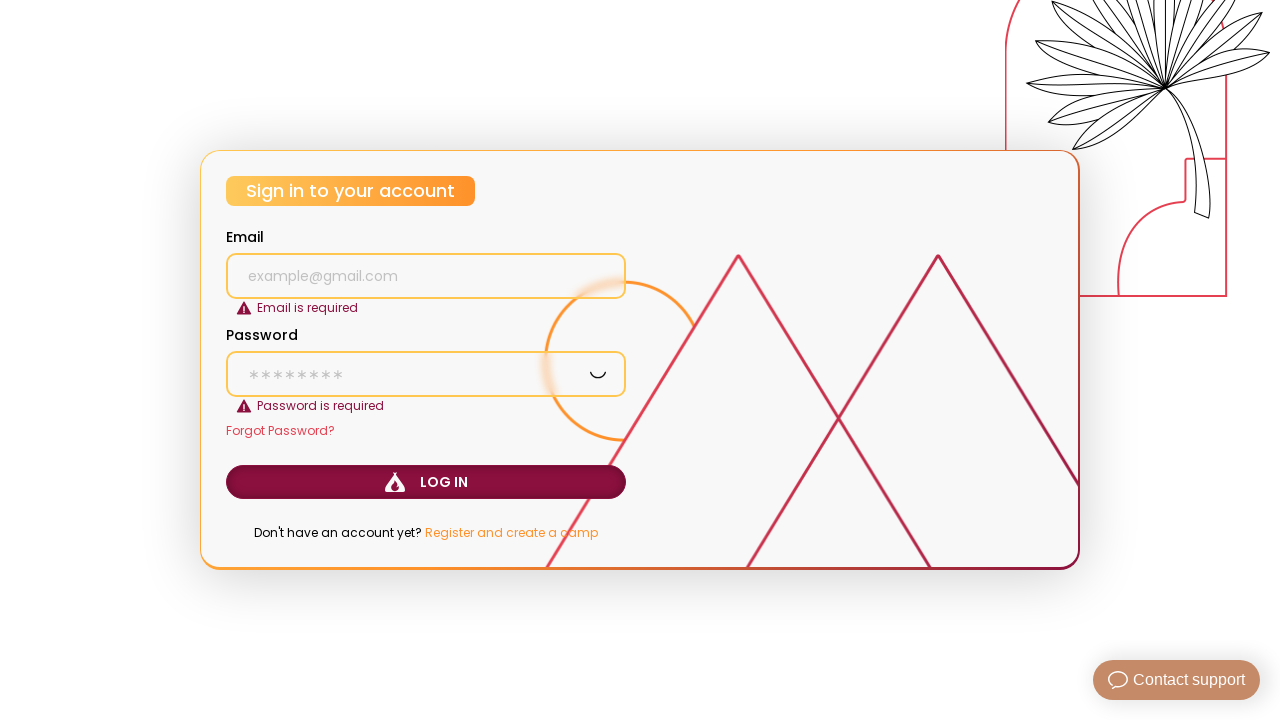

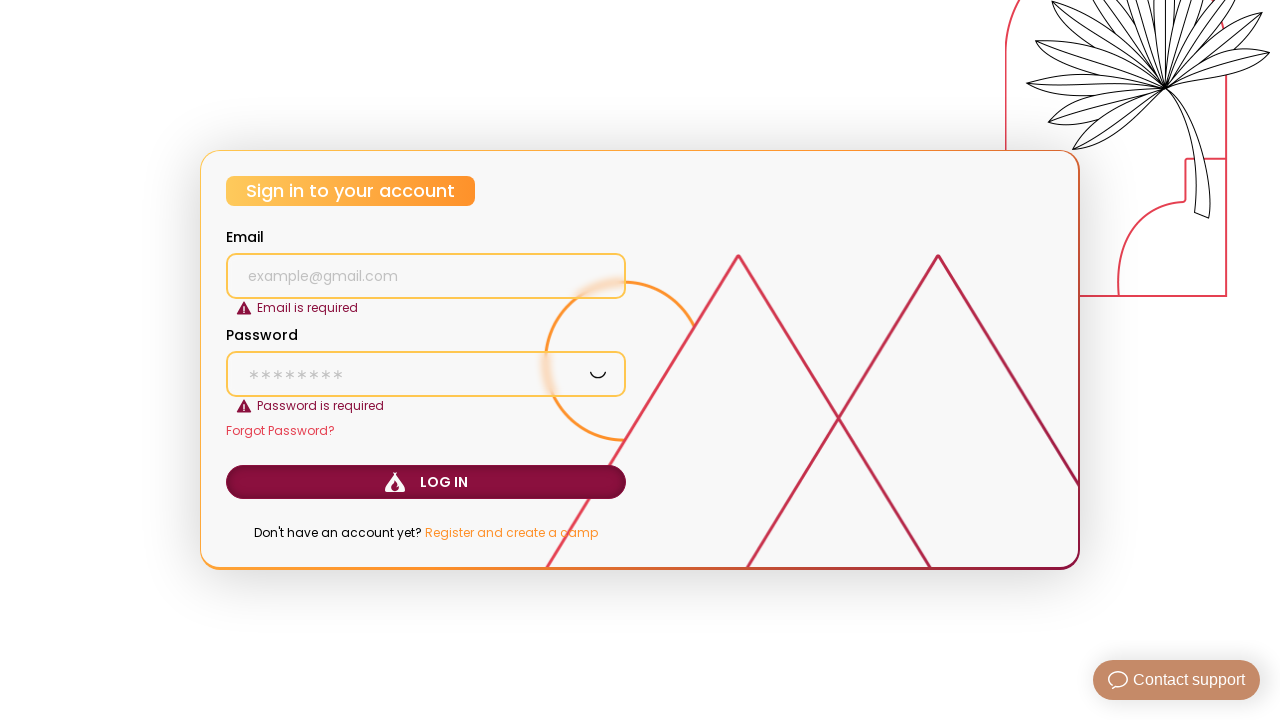